Navigates to the LIC India website and retrieves the browser window dimensions (width and height).

Starting URL: https://licindia.in/

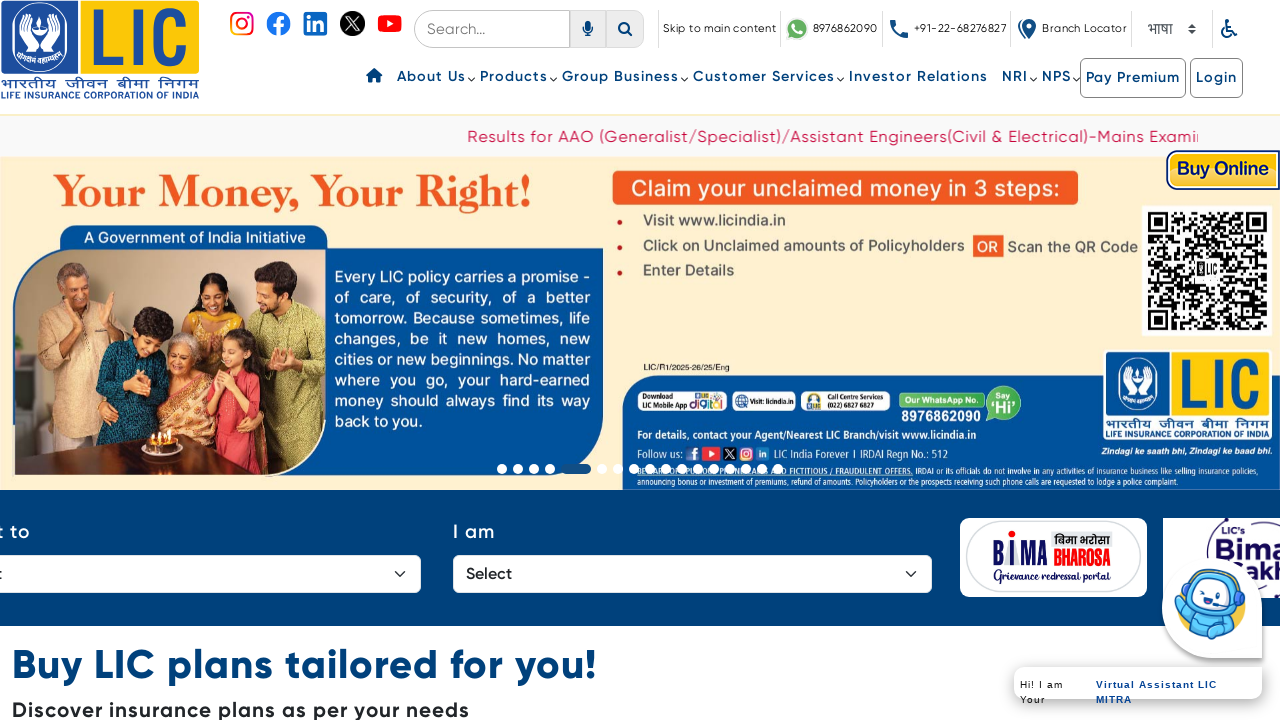

Retrieved browser window dimensions from viewport
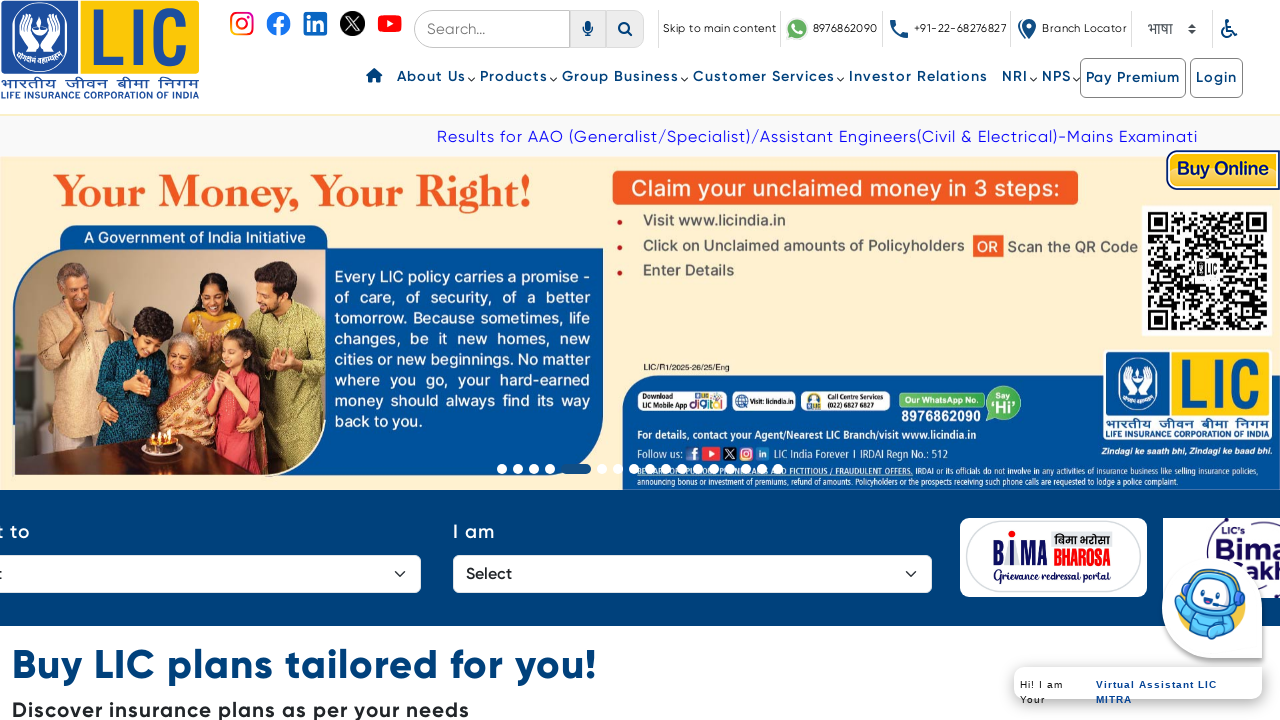

Page loaded (domcontentloaded state reached)
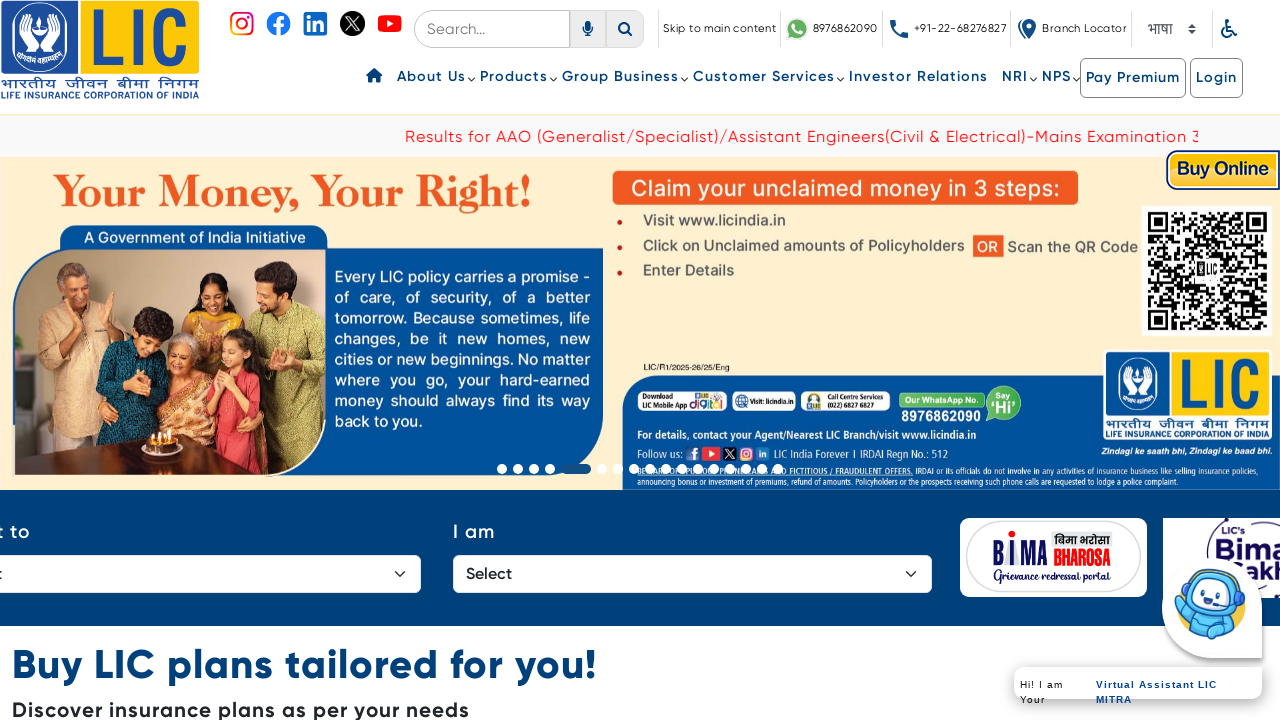

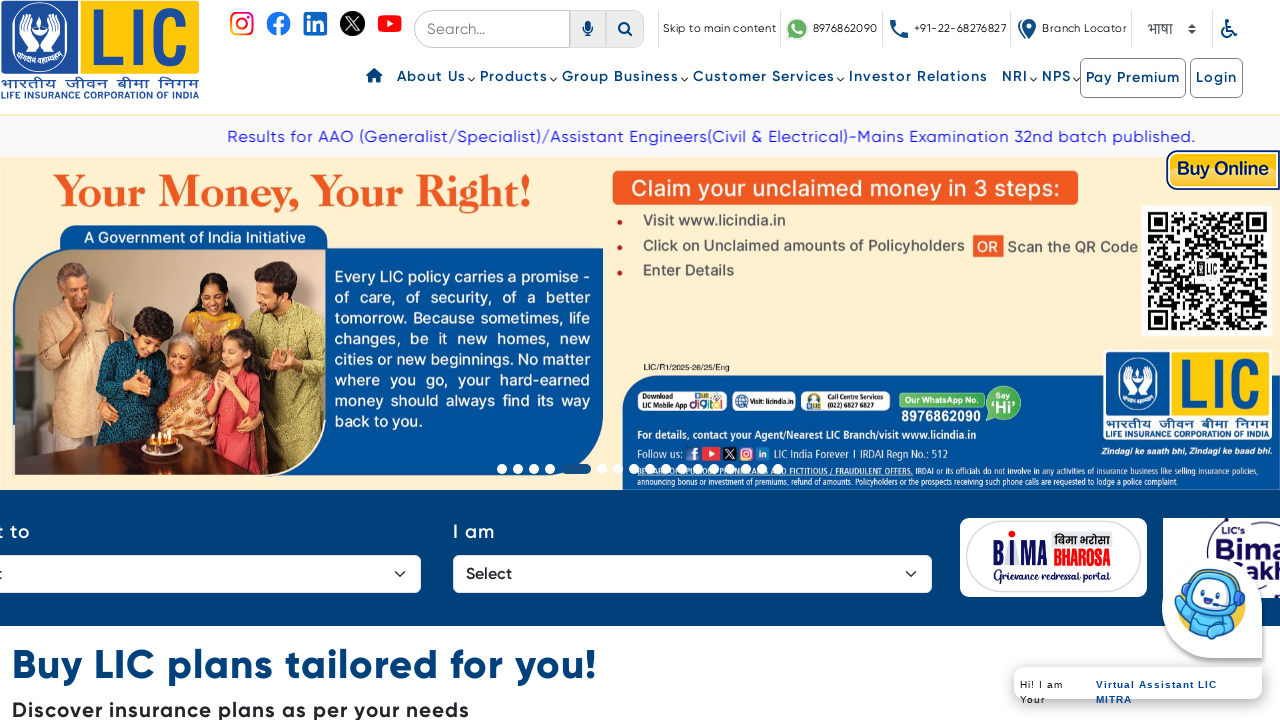